Tests that the nome field accepts input by entering numeric characters

Starting URL: https://carros-crud.vercel.app/

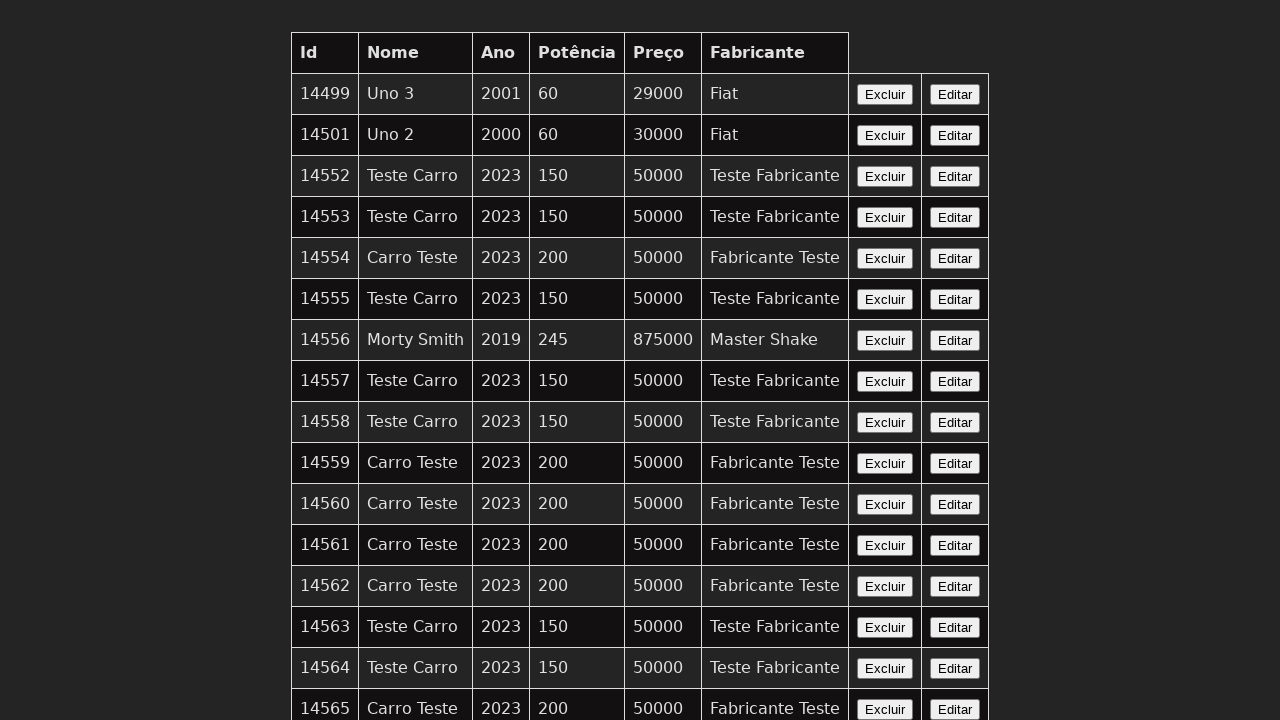

Navigated to carros-crud.vercel.app
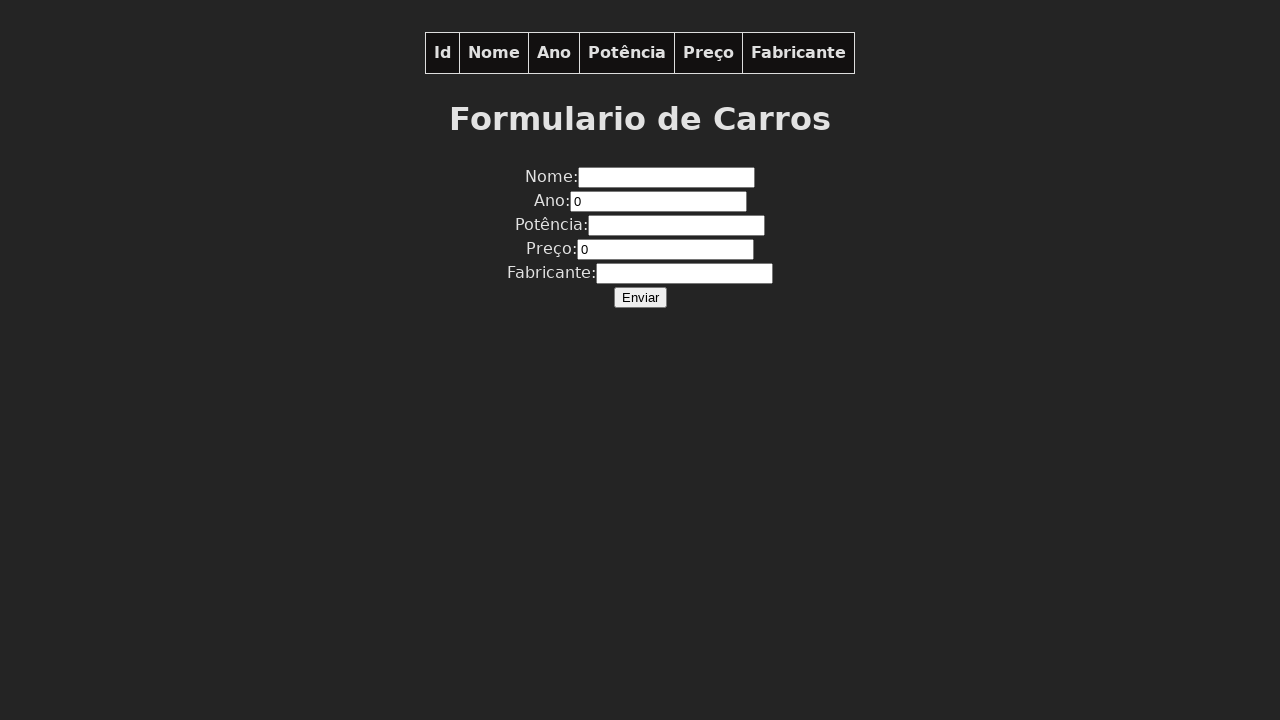

Filled nome field with numeric characters '123' on input[name='nome']
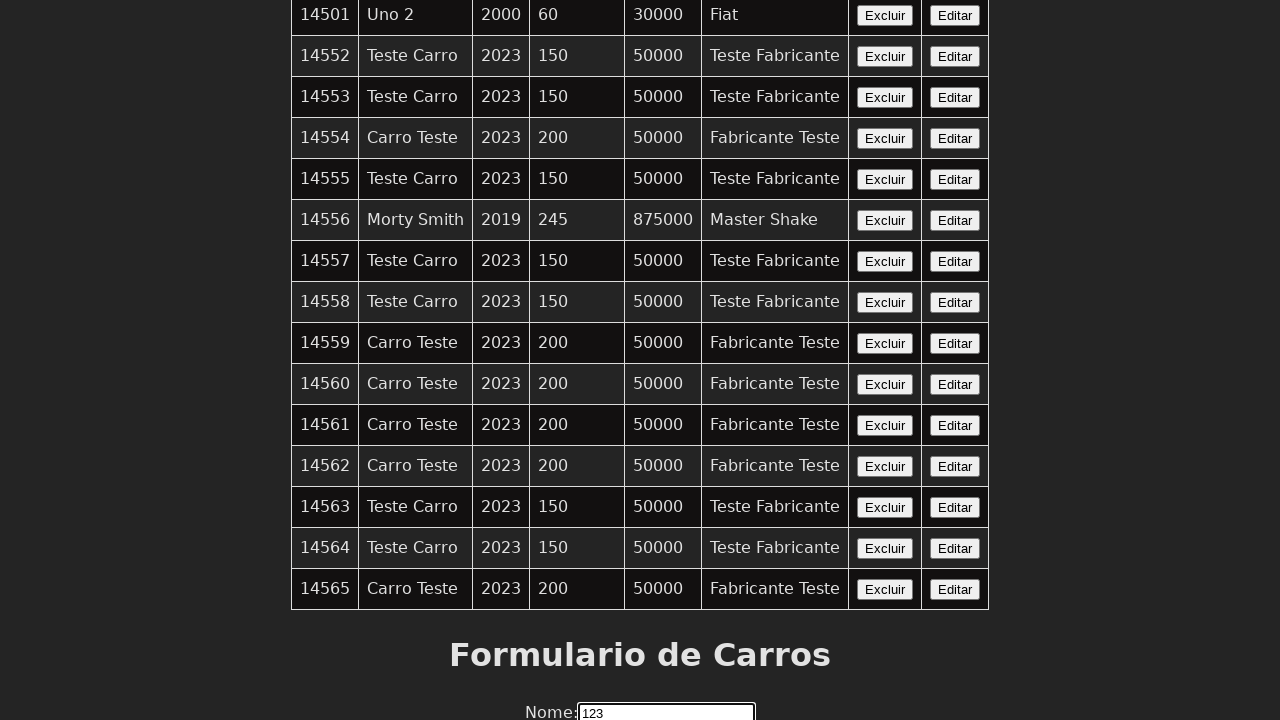

Retrieved the entered text from nome field
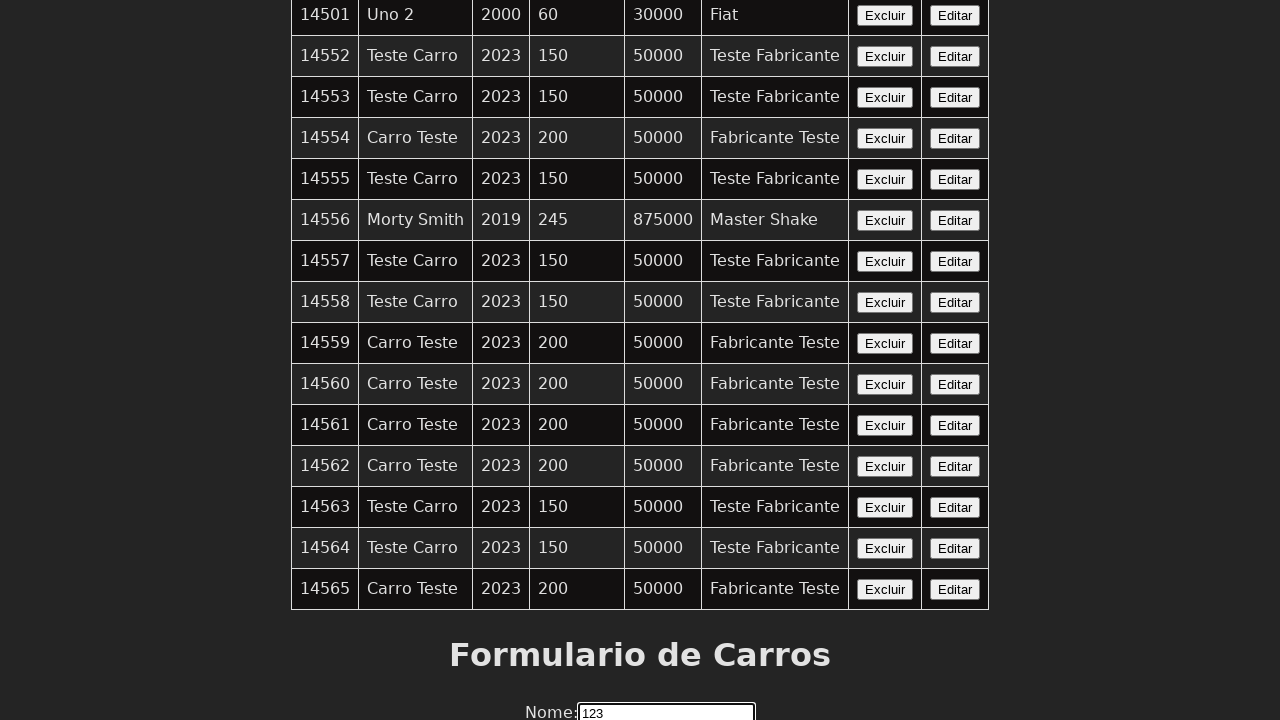

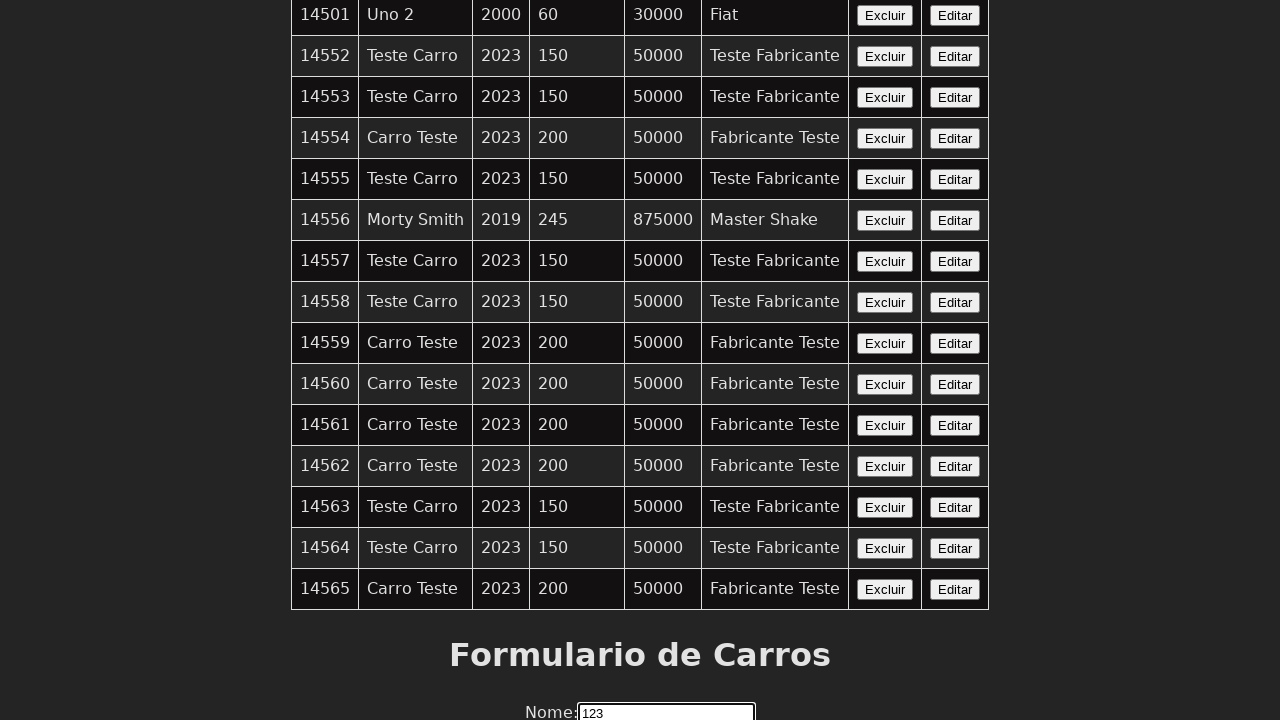